Navigates to the Omayo blog page and verifies that the page title matches the expected value

Starting URL: https://omayo.blogspot.com/

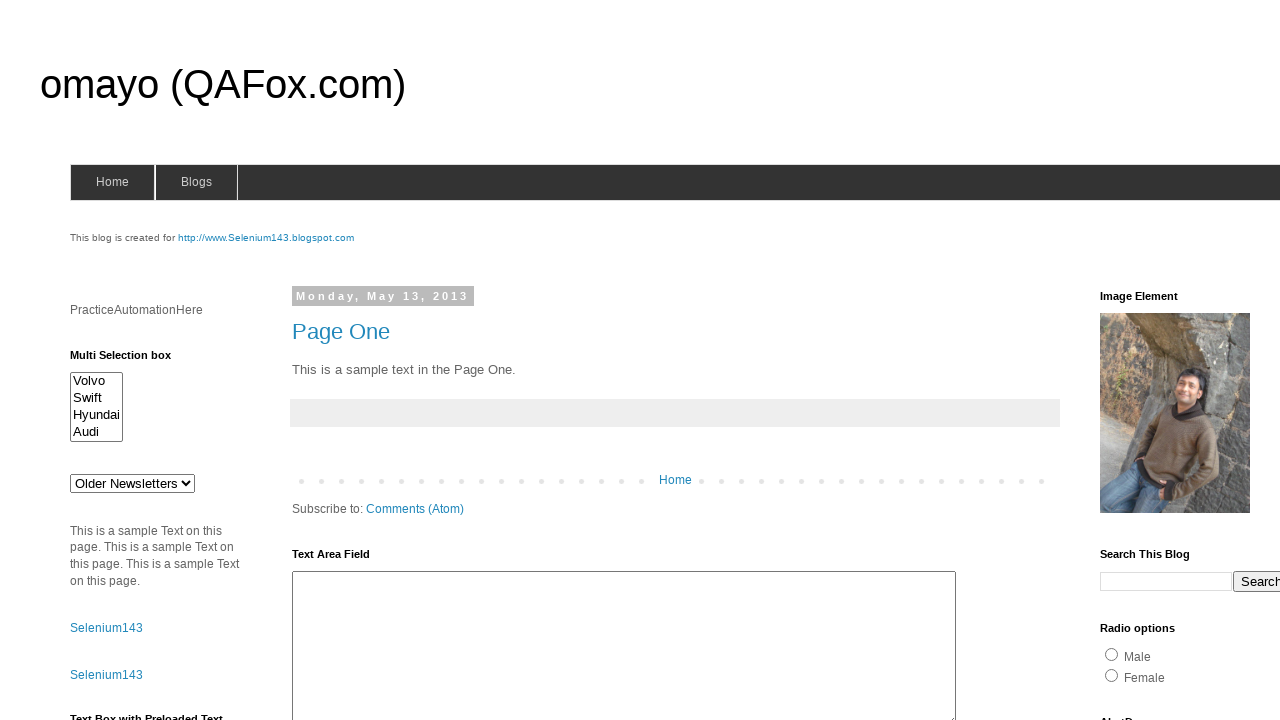

Navigated to https://omayo.blogspot.com/
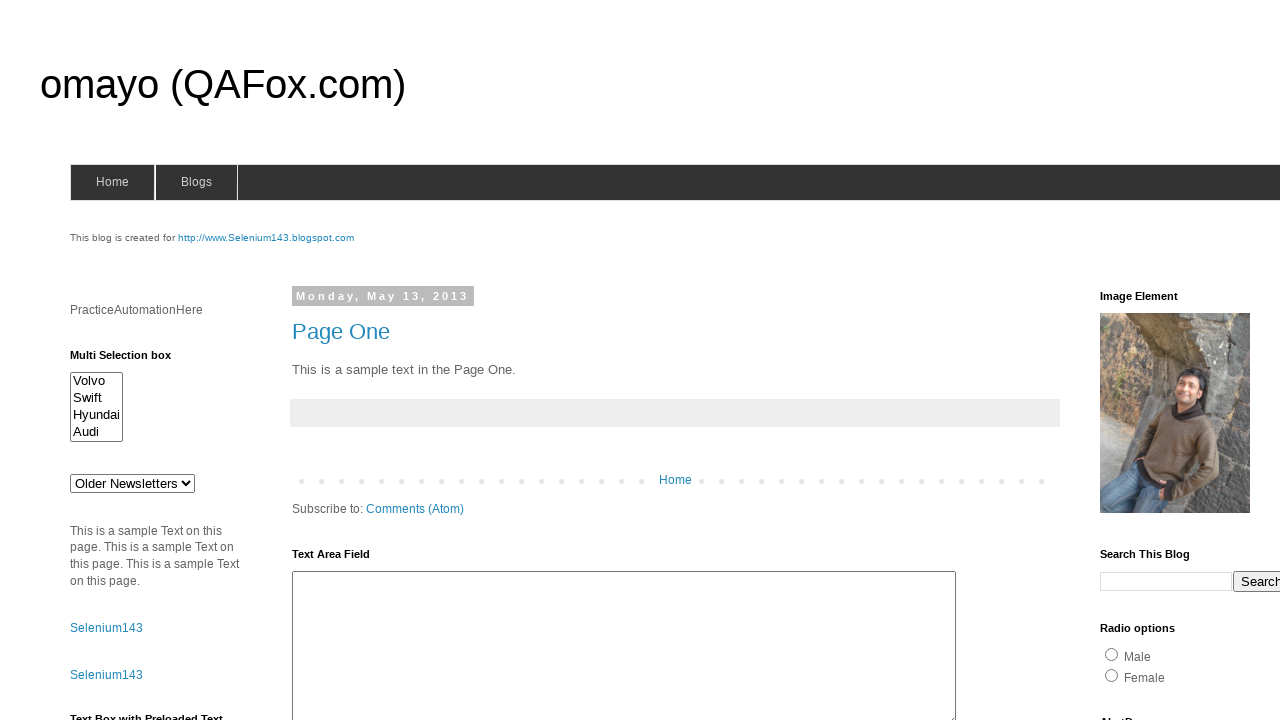

Retrieved page title: 'omayo (QAFox.com)'
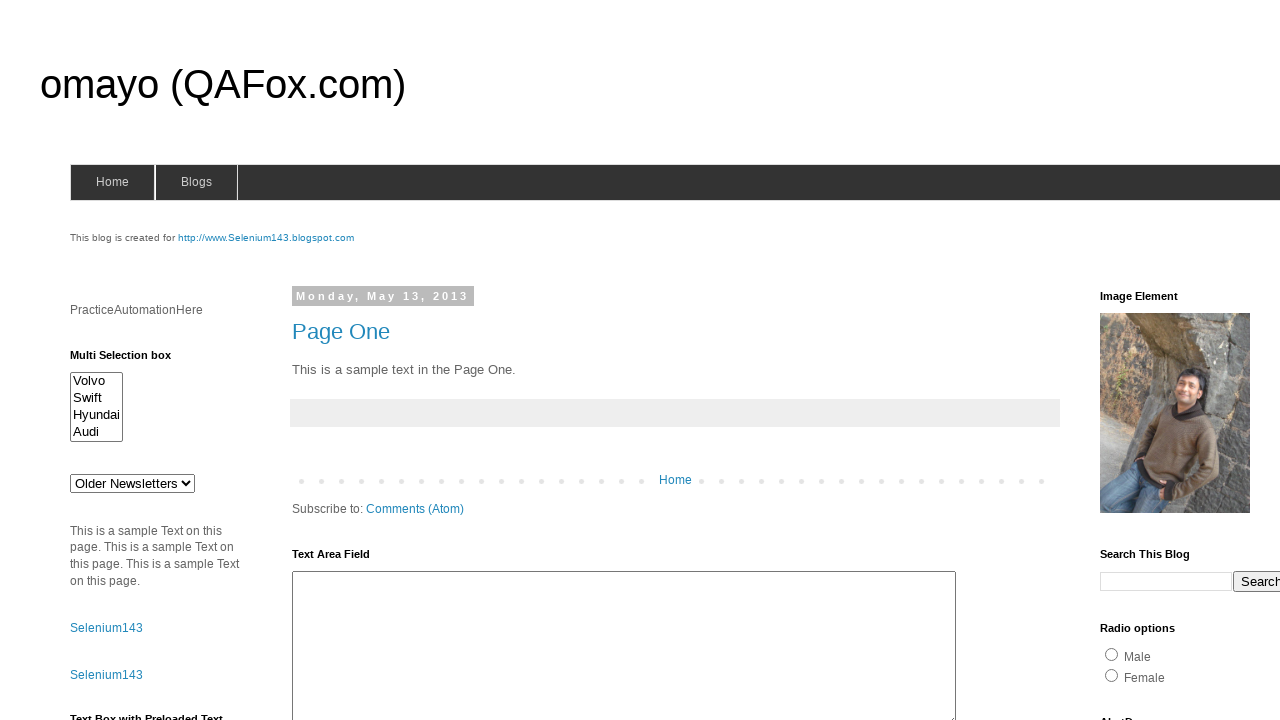

Verified page title matches expected value 'omayo (QAFox.com)'
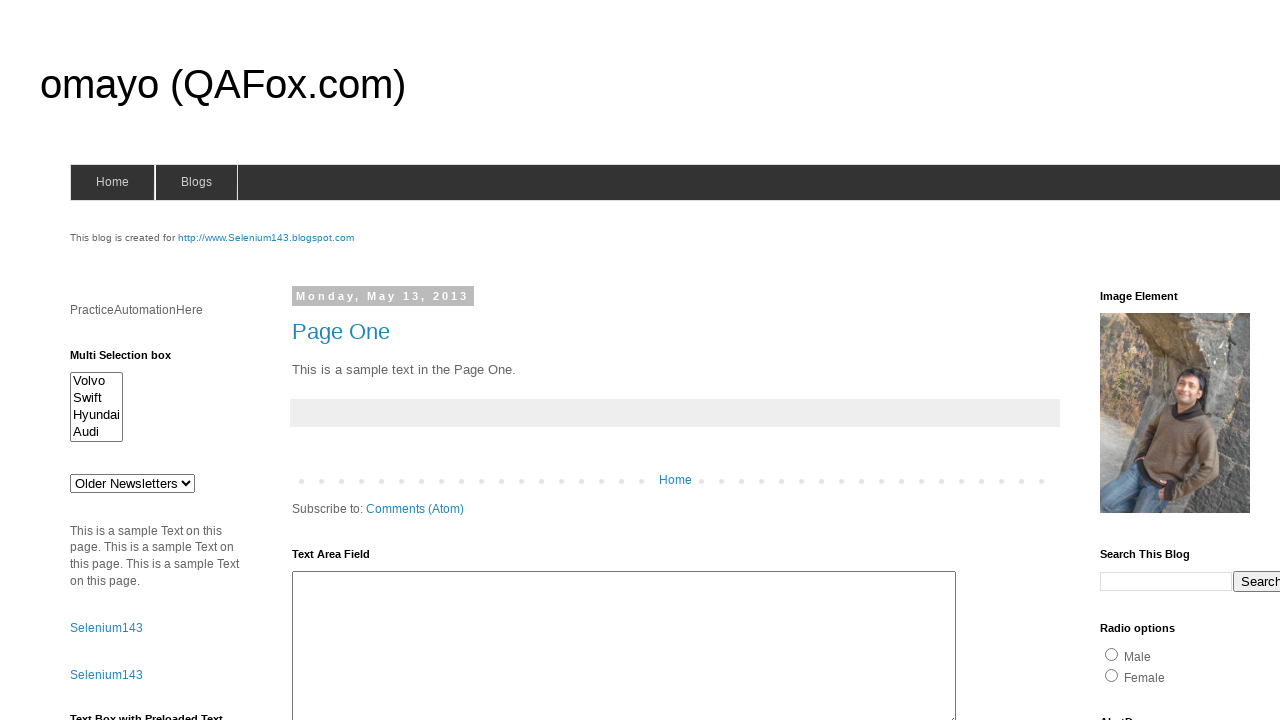

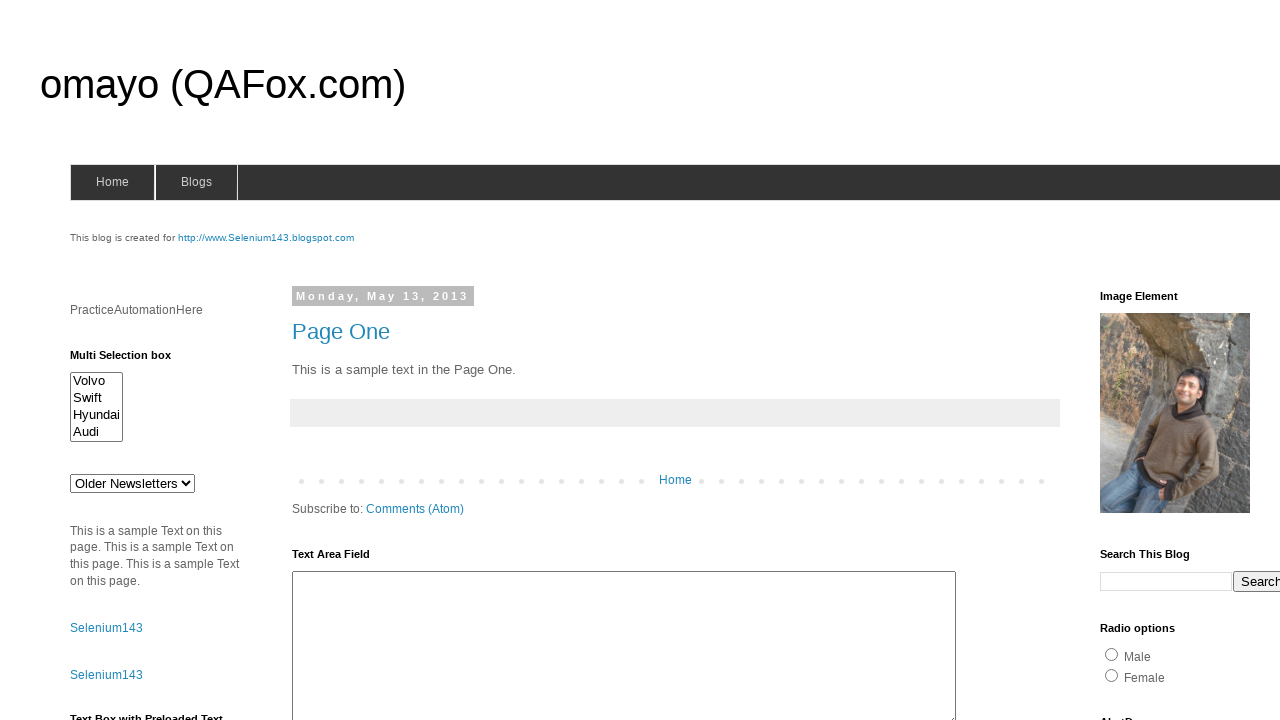